Tests the greet-a-cat page with a specific cat name by navigating directly to the URL and verifying the greeting

Starting URL: https://cs1632.appspot.com/

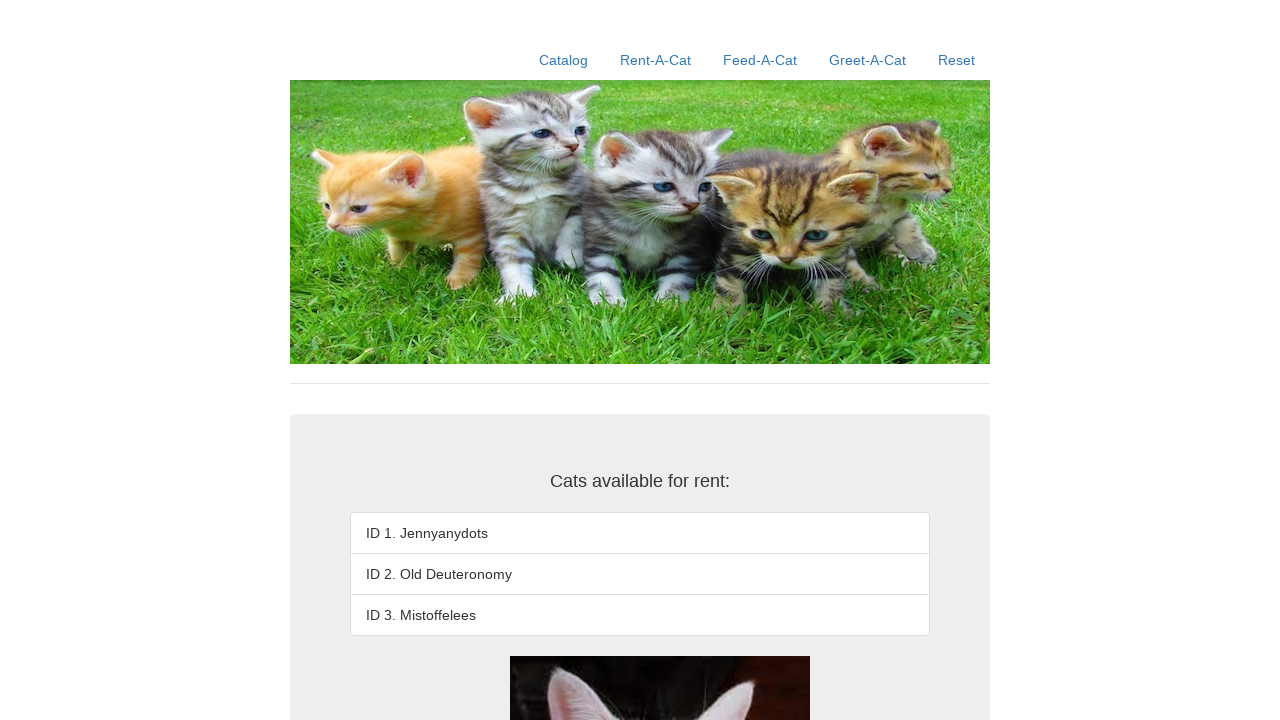

Reset state by clearing cookies
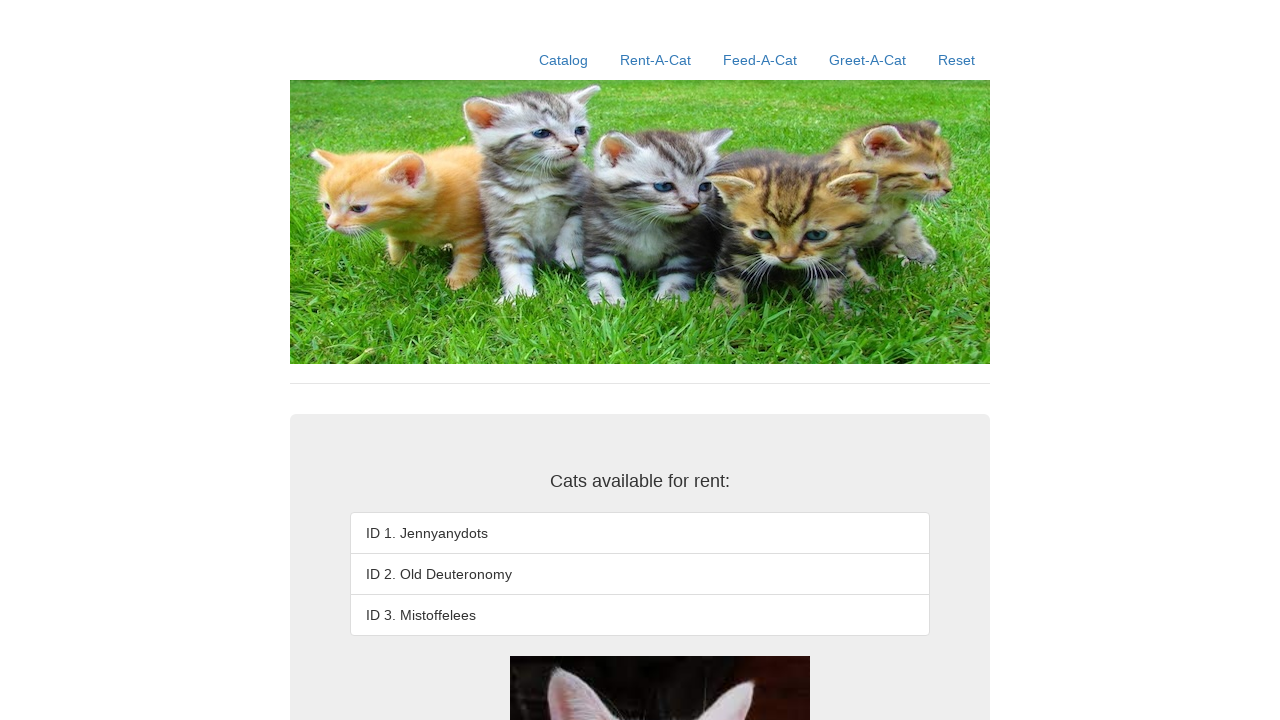

Navigated to greet-a-cat page for Jennyanydots
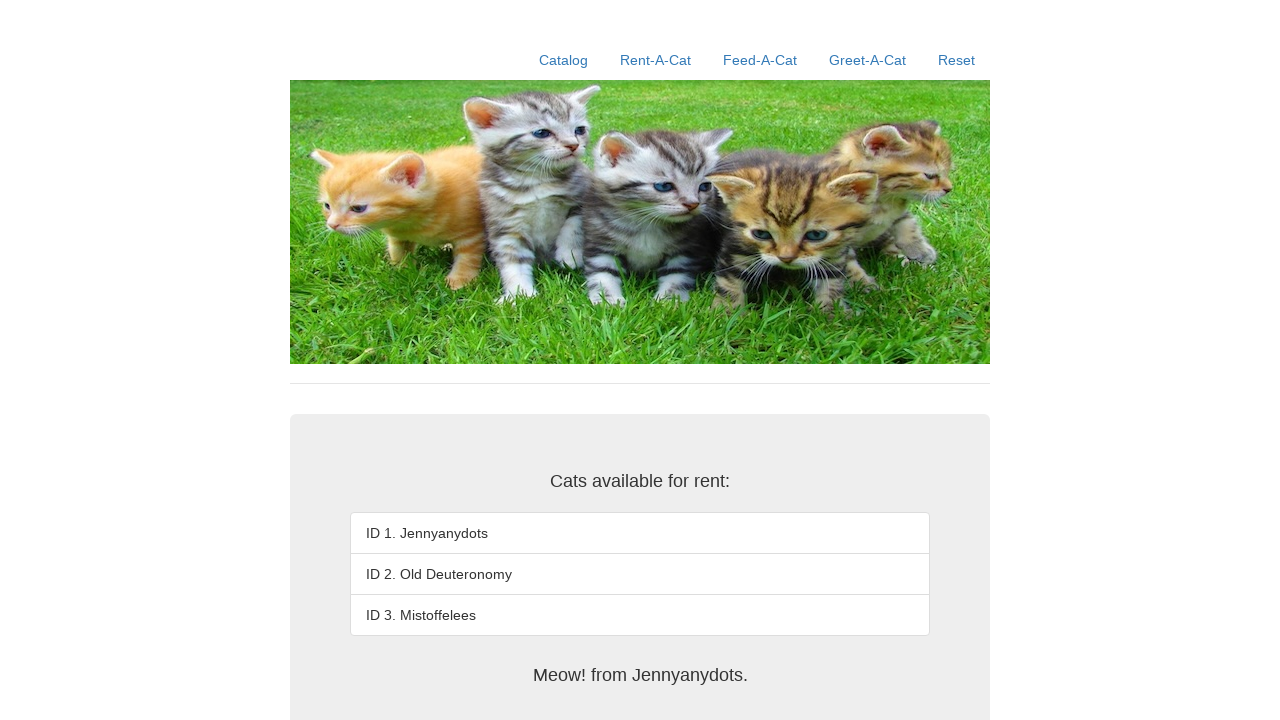

Verified greeting message 'Meow! from Jennyanydots.' is present on page
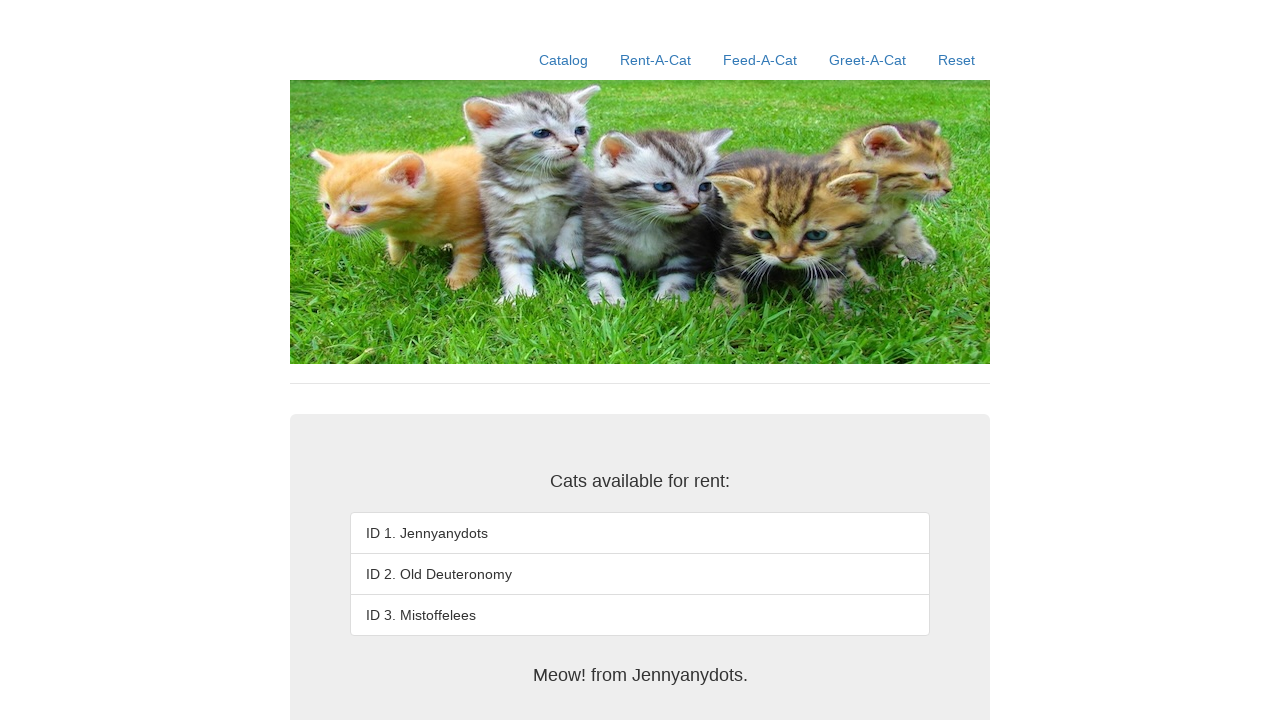

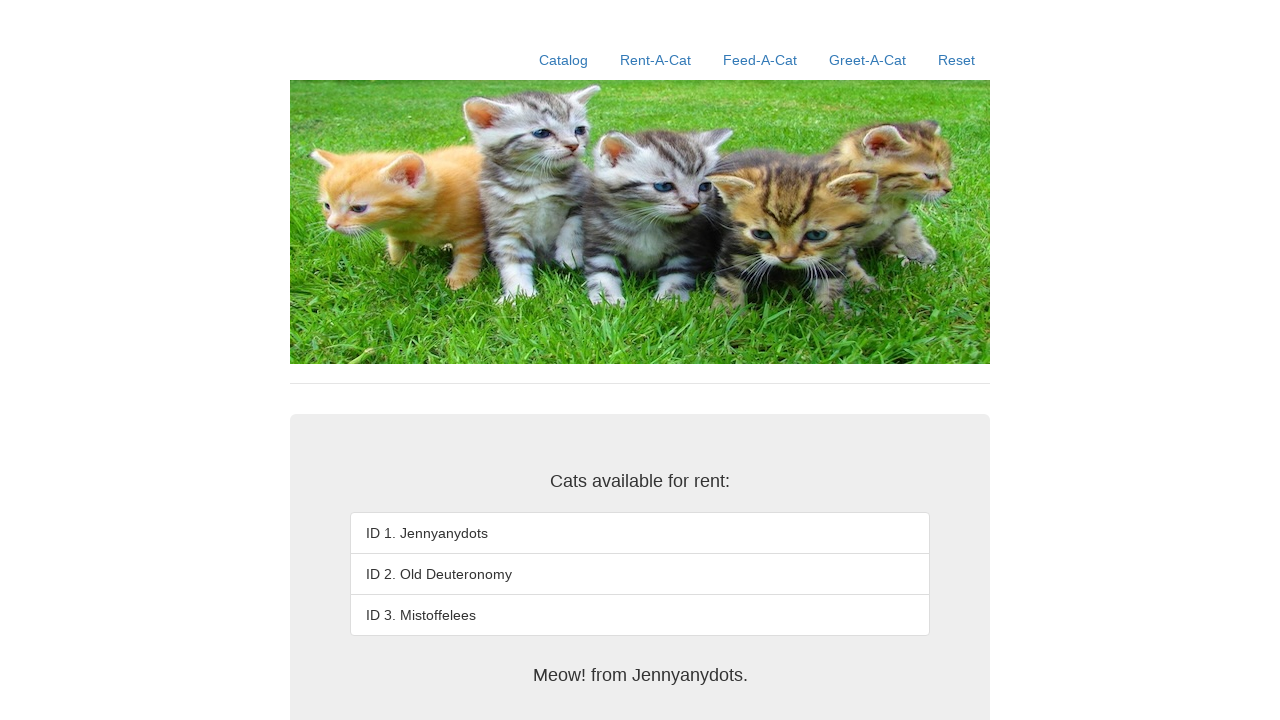